Tests keyboard actions on a text comparison website by entering text, selecting all with Ctrl+A, copying with Ctrl+C, tabbing to the next field, and pasting with Ctrl+V, then clicking the compare button.

Starting URL: https://text-compare.com/

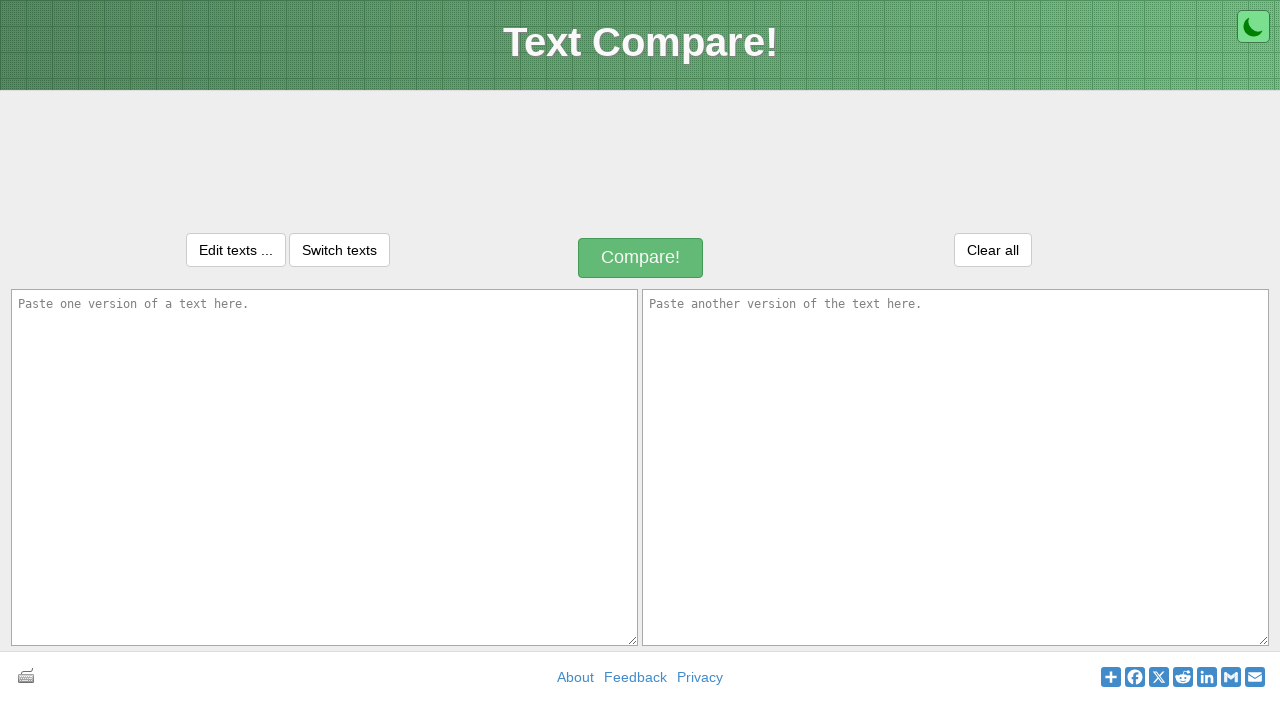

Filled first text area with 'Welcome to Selenium' on textarea[name='text1']
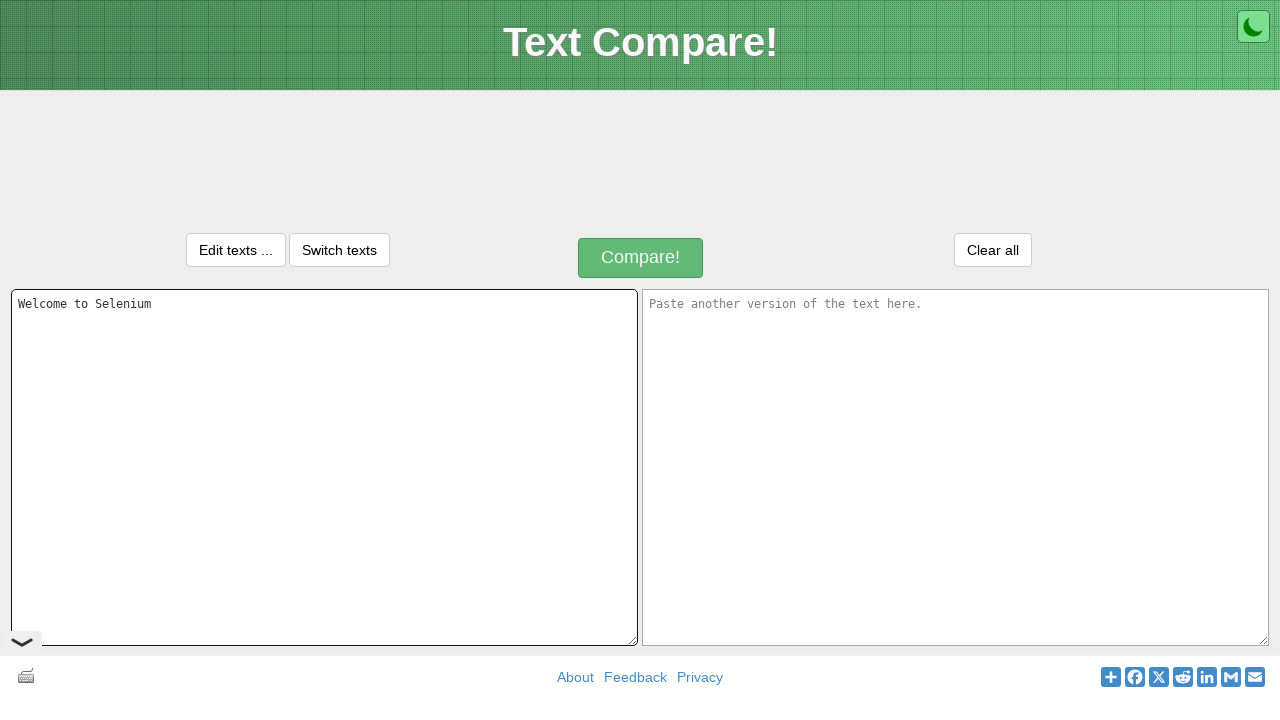

Selected all text with Ctrl+A
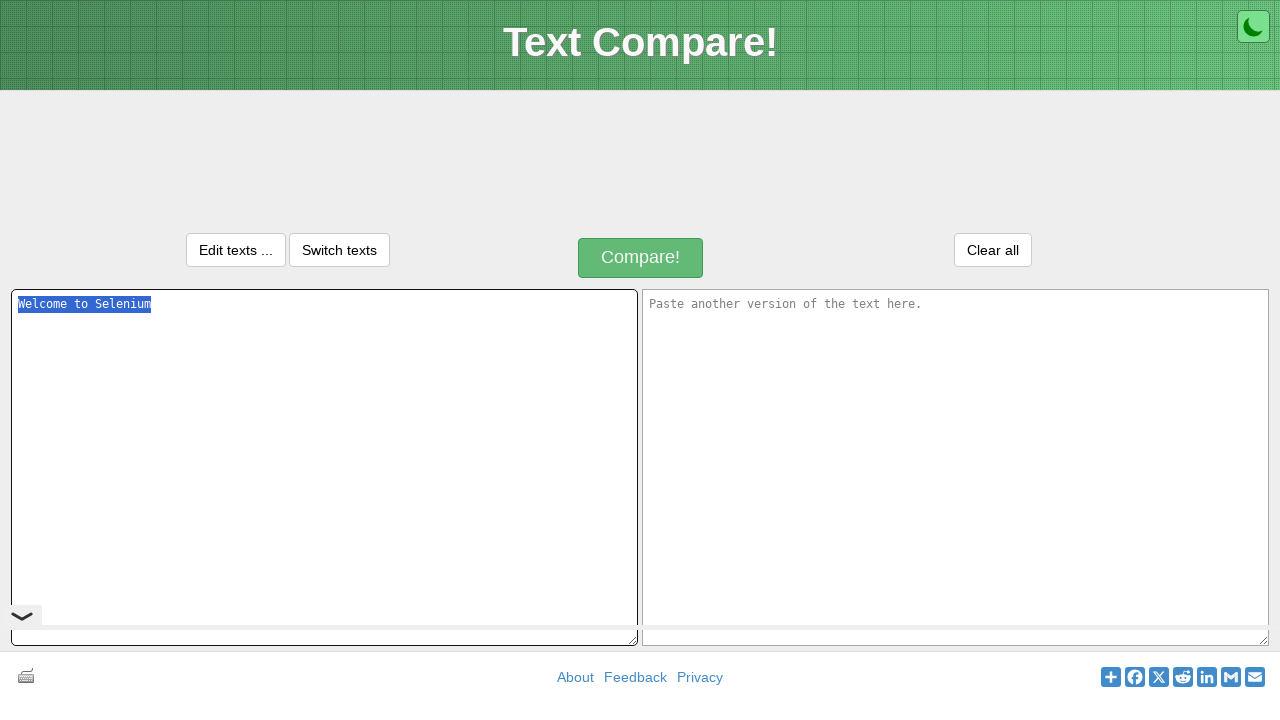

Copied selected text with Ctrl+C
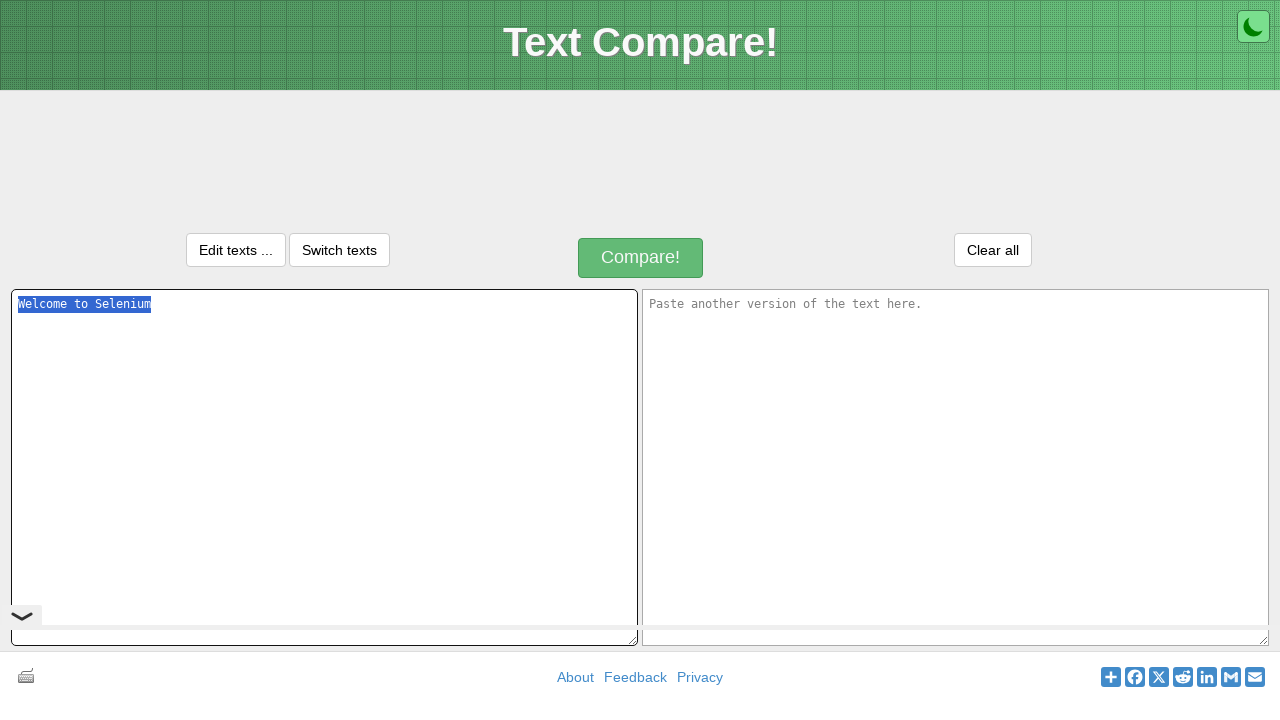

Tabbed to next text field
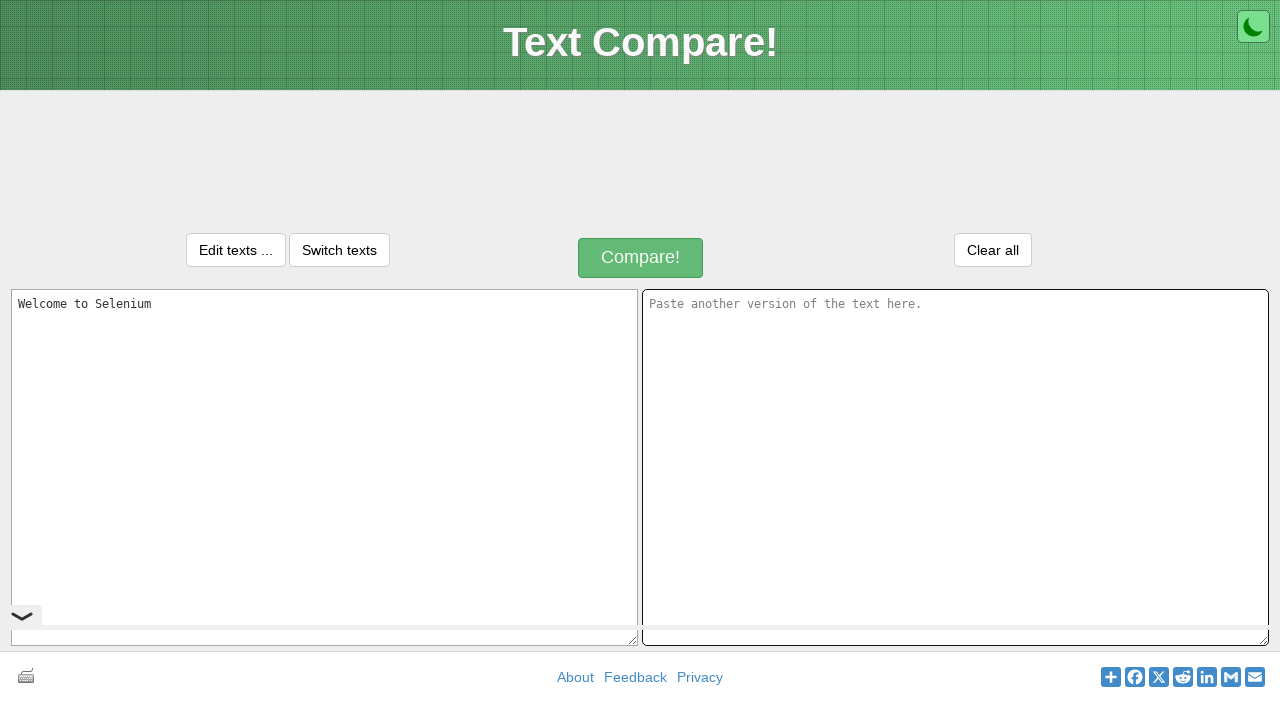

Pasted text with Ctrl+V into second field
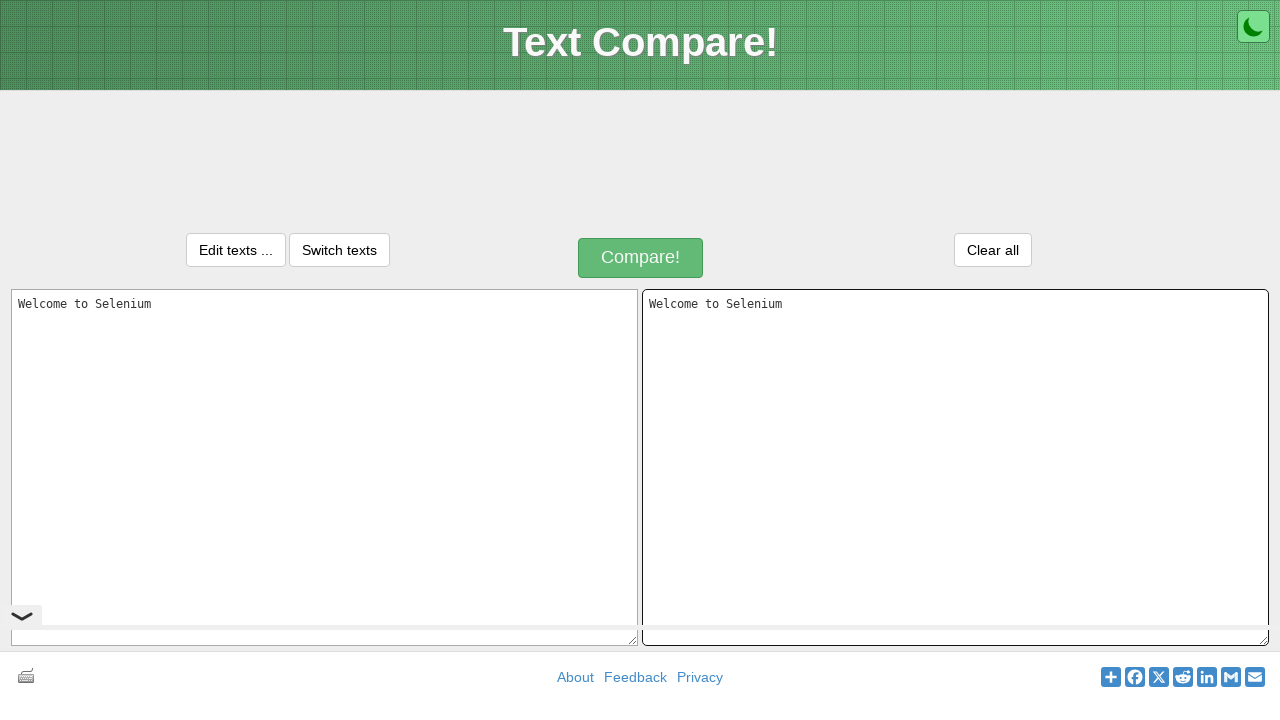

Clicked the compare button at (641, 258) on xpath=//*[@id='compareButton']/div[1]
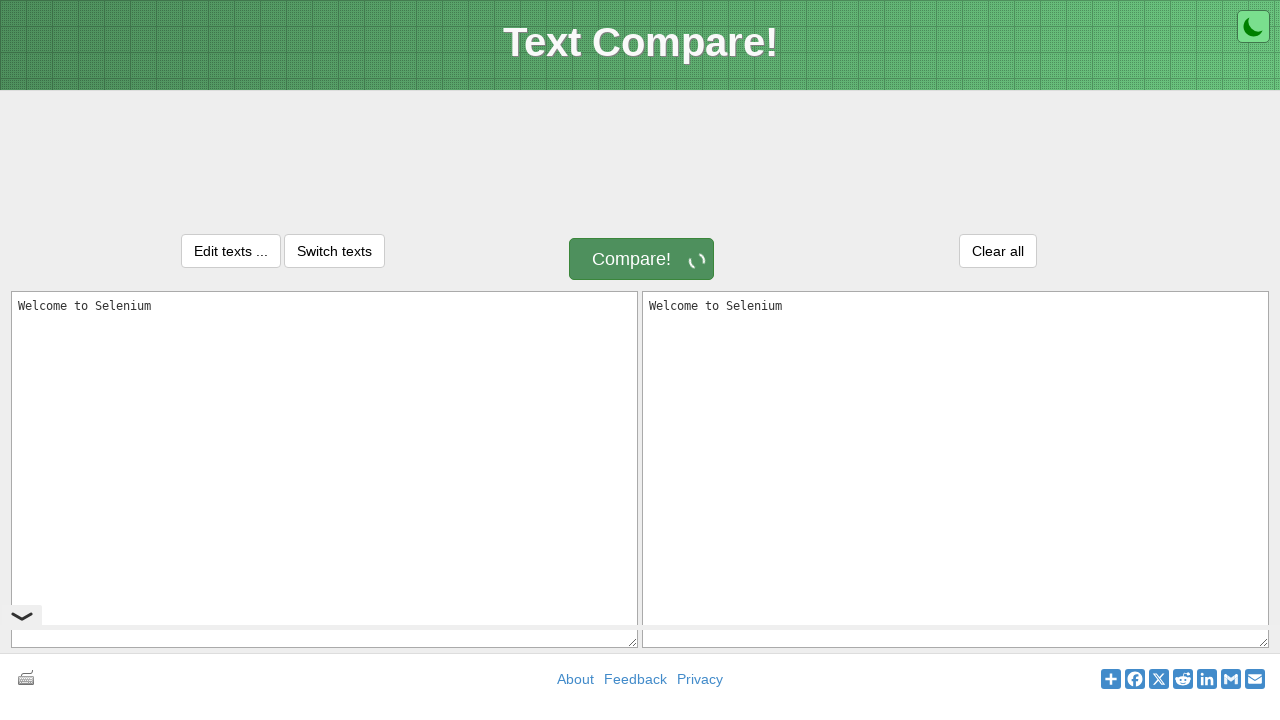

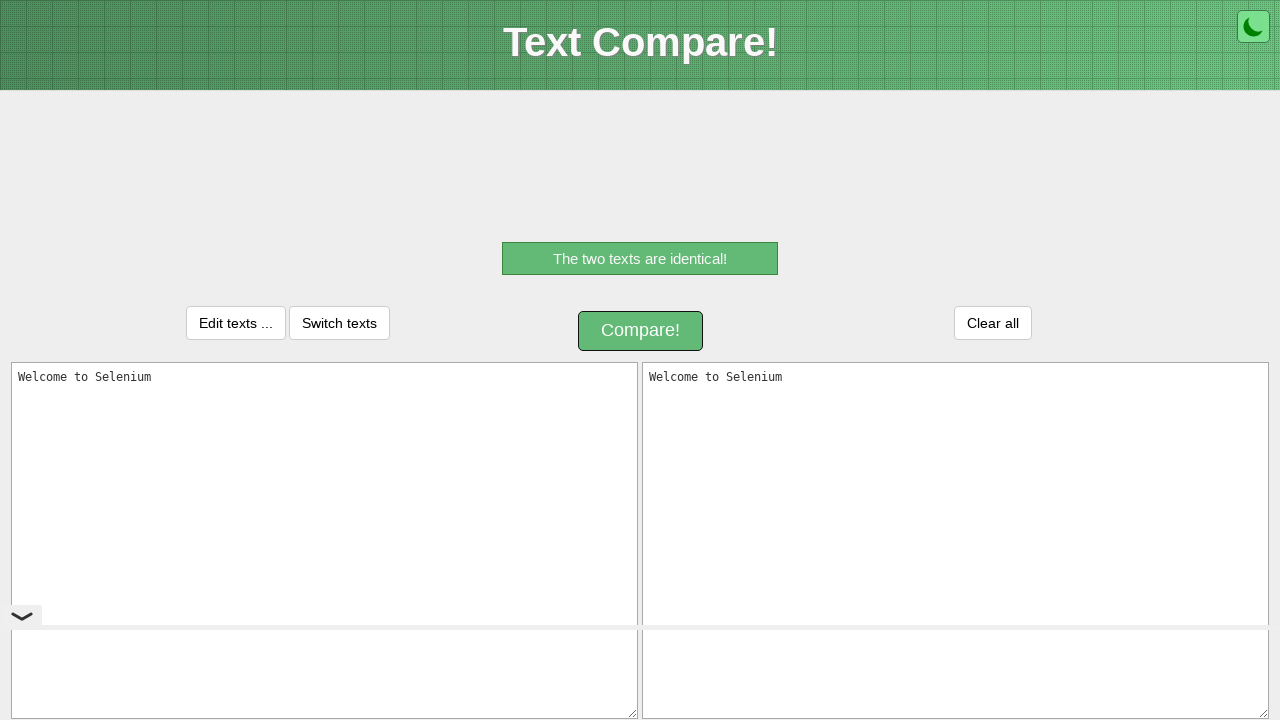